Tests window.scrollTo functionality by scrolling to absolute positions (2000, 5000, then 3000 pixels) on the page

Starting URL: https://p-del.co/

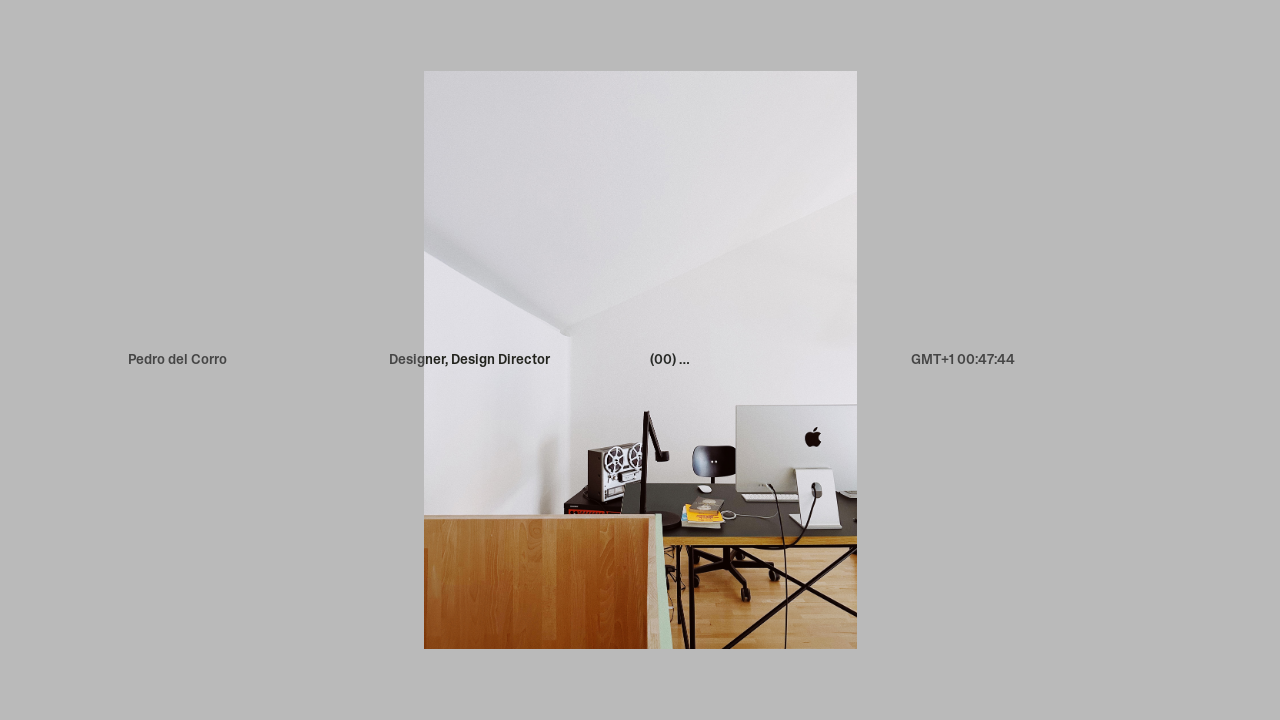

Page loaded with domcontentloaded state
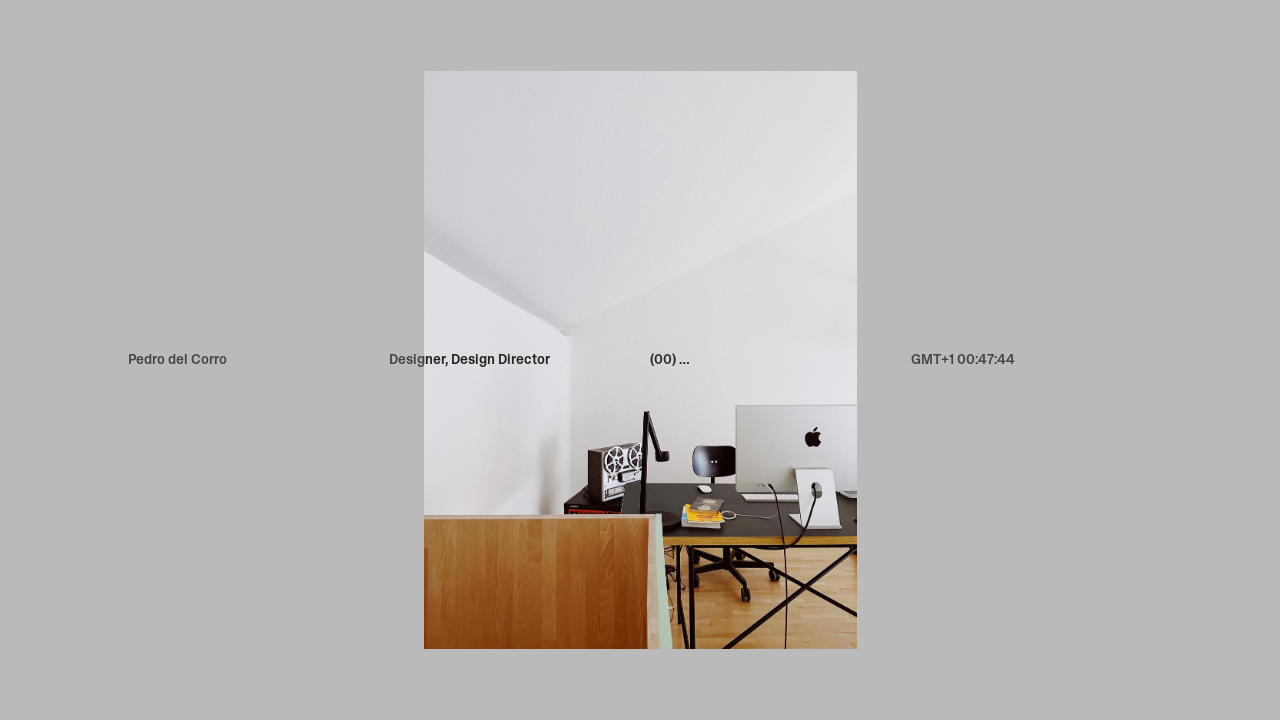

Scrolled to position (0, 2000) pixels
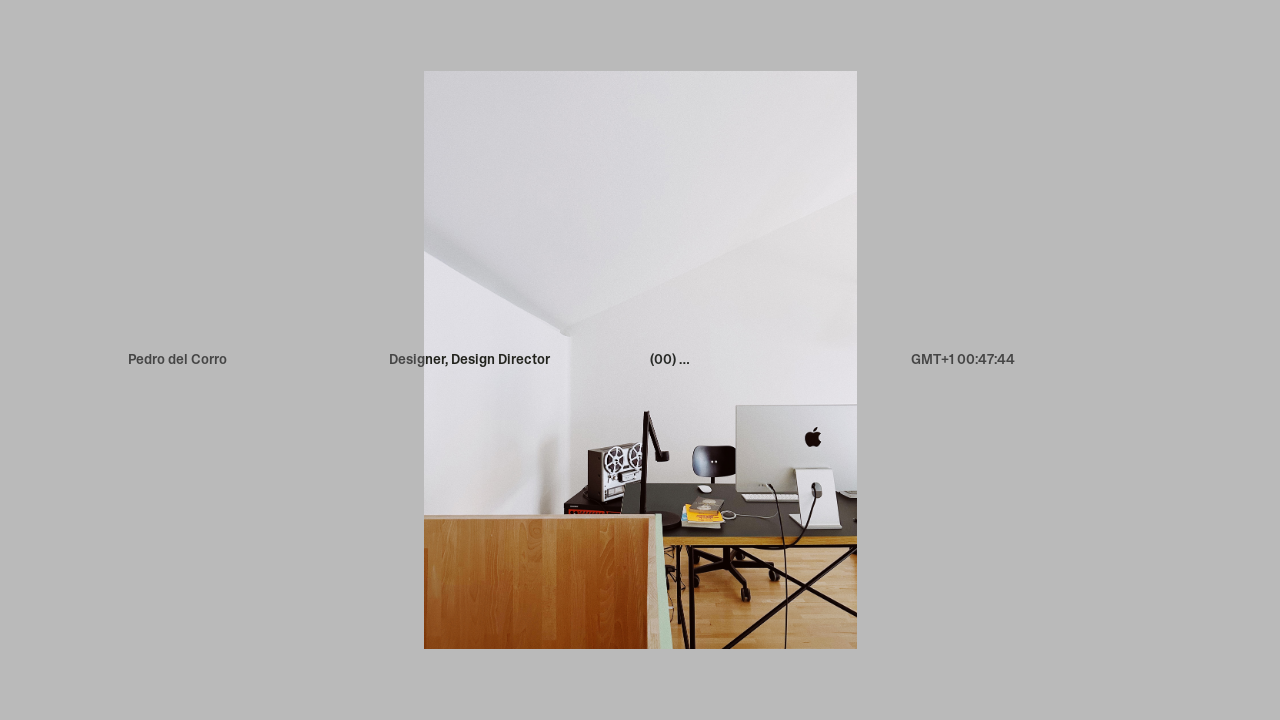

Waited 1000ms after scrolling to (0, 2000)
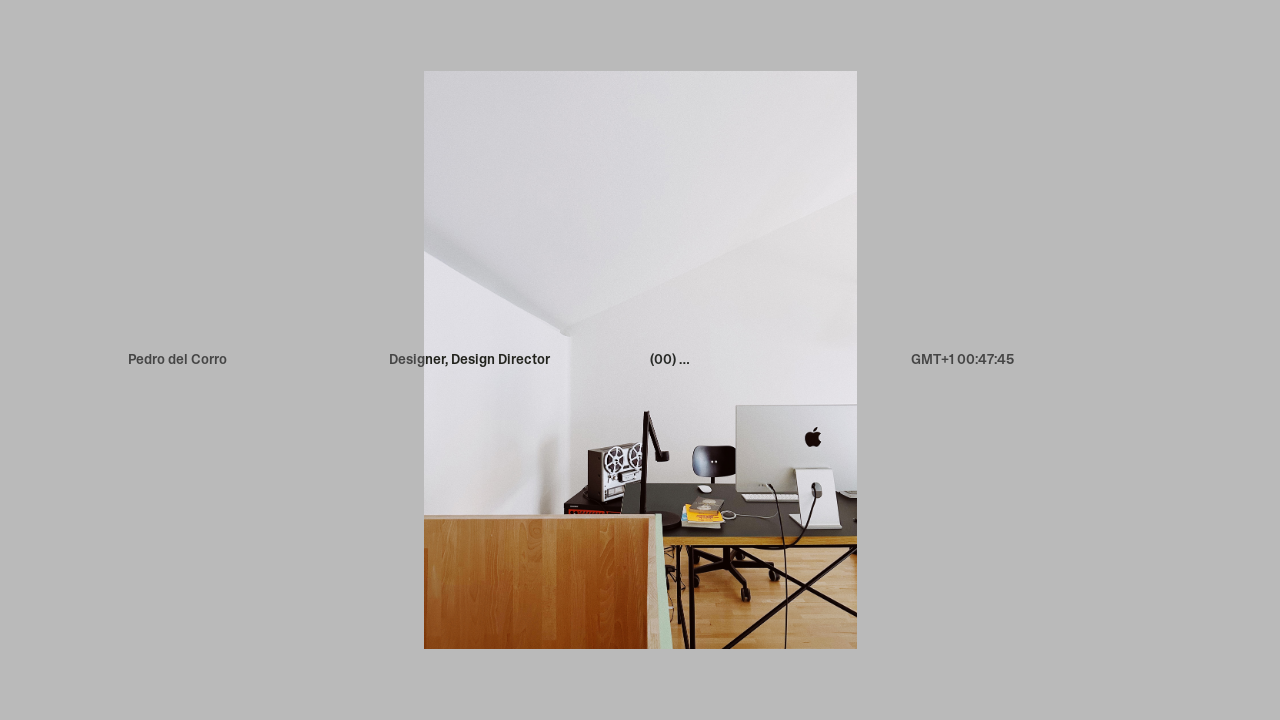

Scrolled to position (0, 5000) pixels
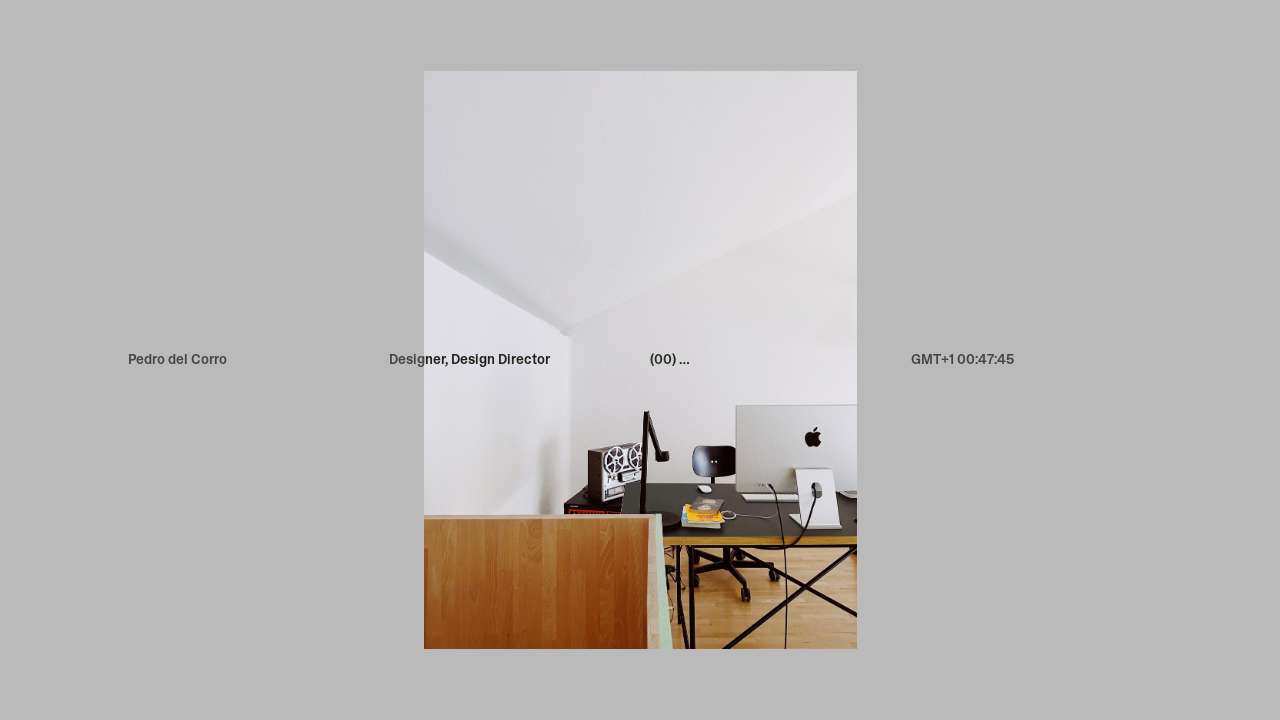

Waited 1000ms after scrolling to (0, 5000)
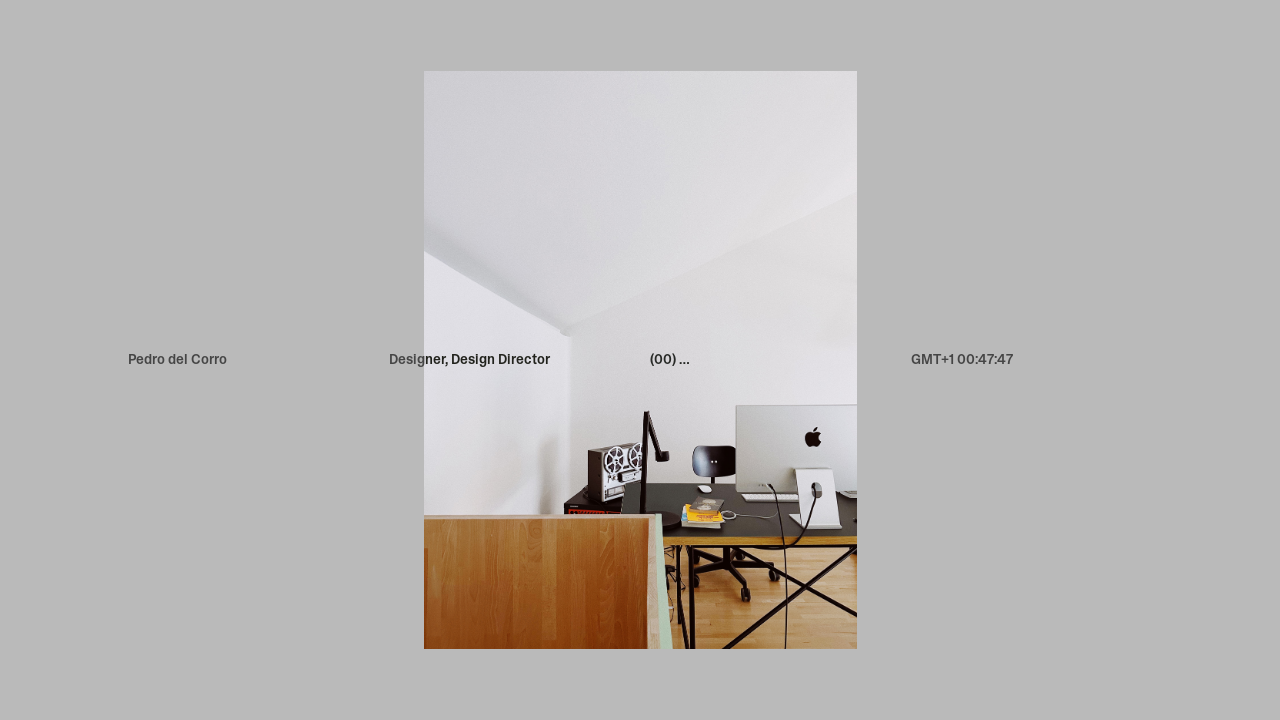

Scrolled to position (0, 3000) pixels
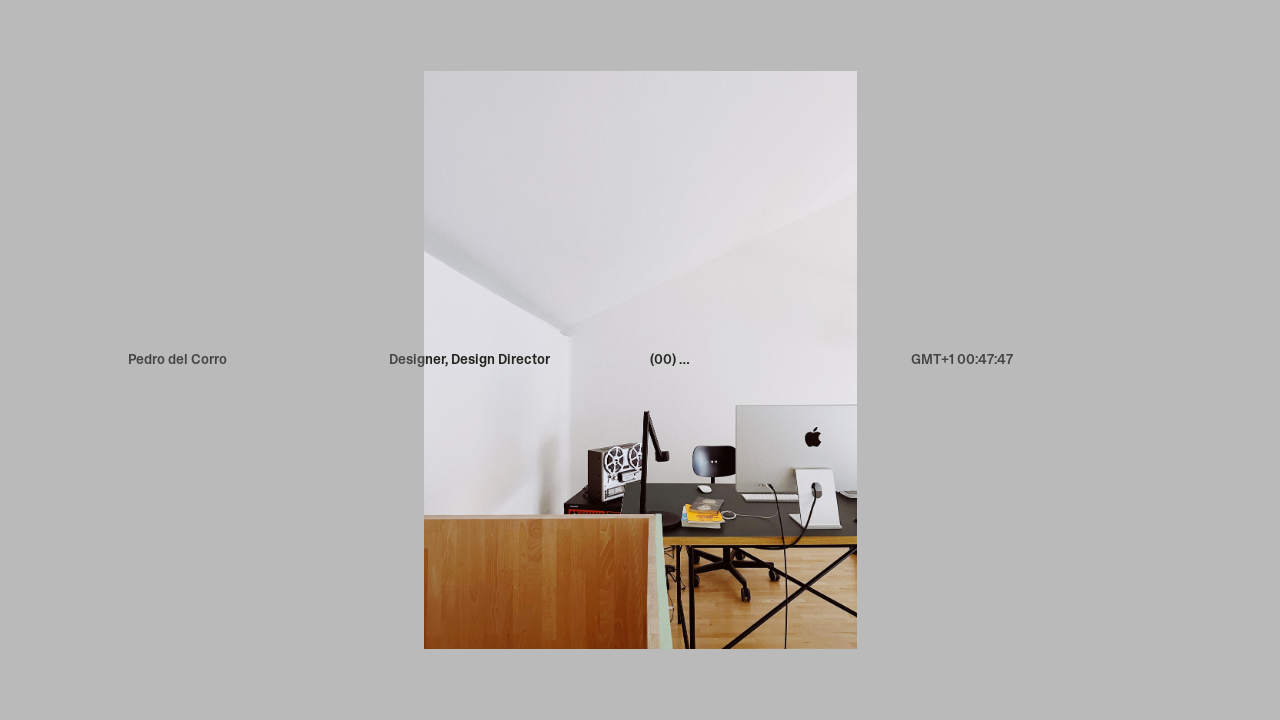

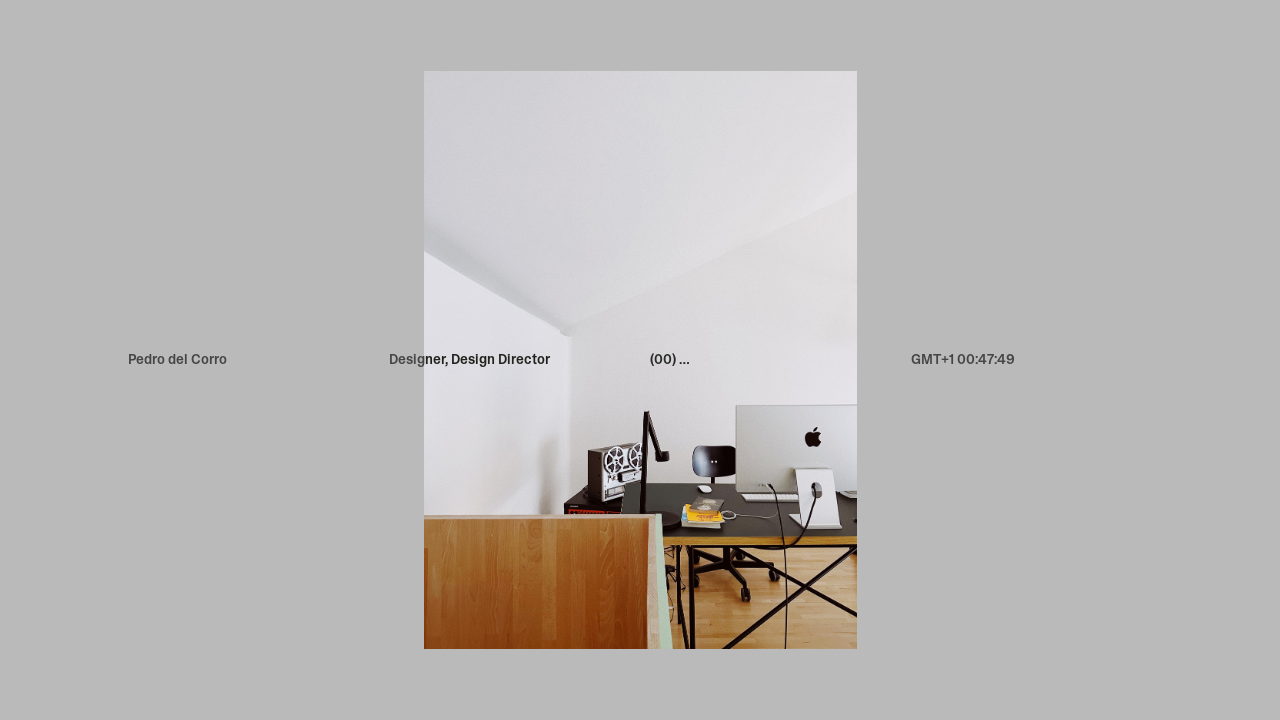